Tests login form validation by entering wrong username but correct password, then verifying the error message

Starting URL: https://www.saucedemo.com/

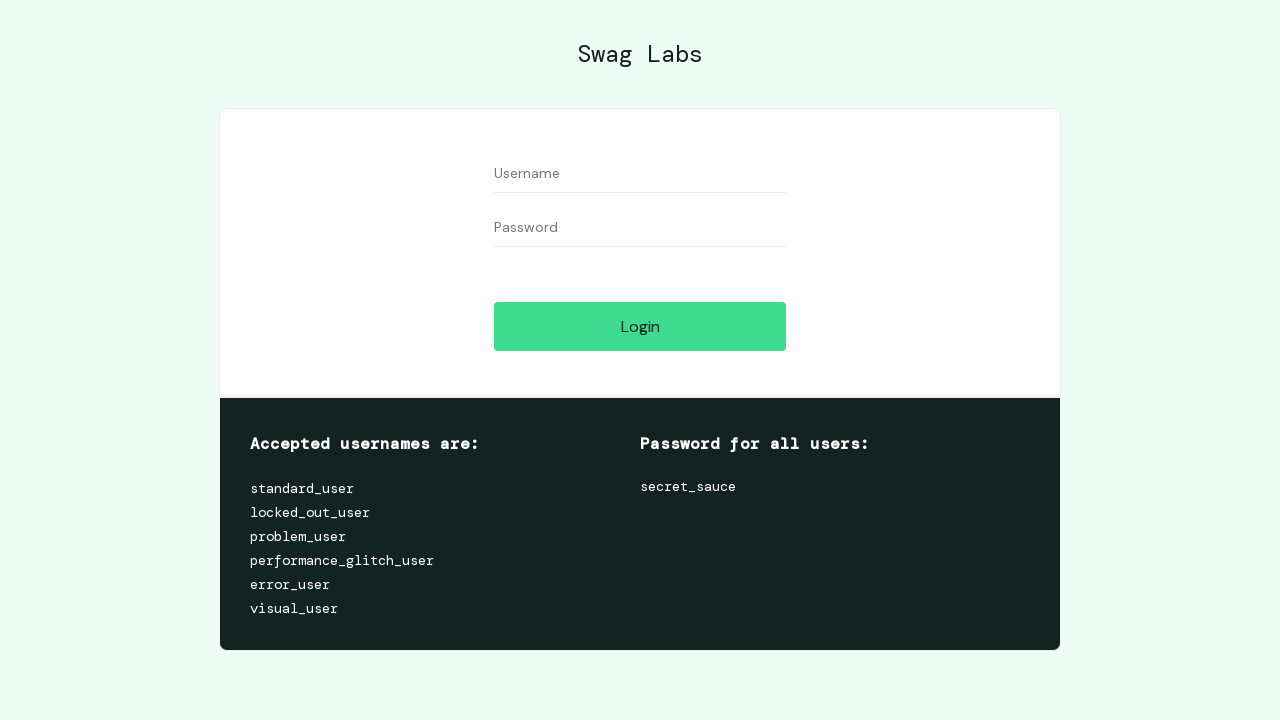

Username field is visible
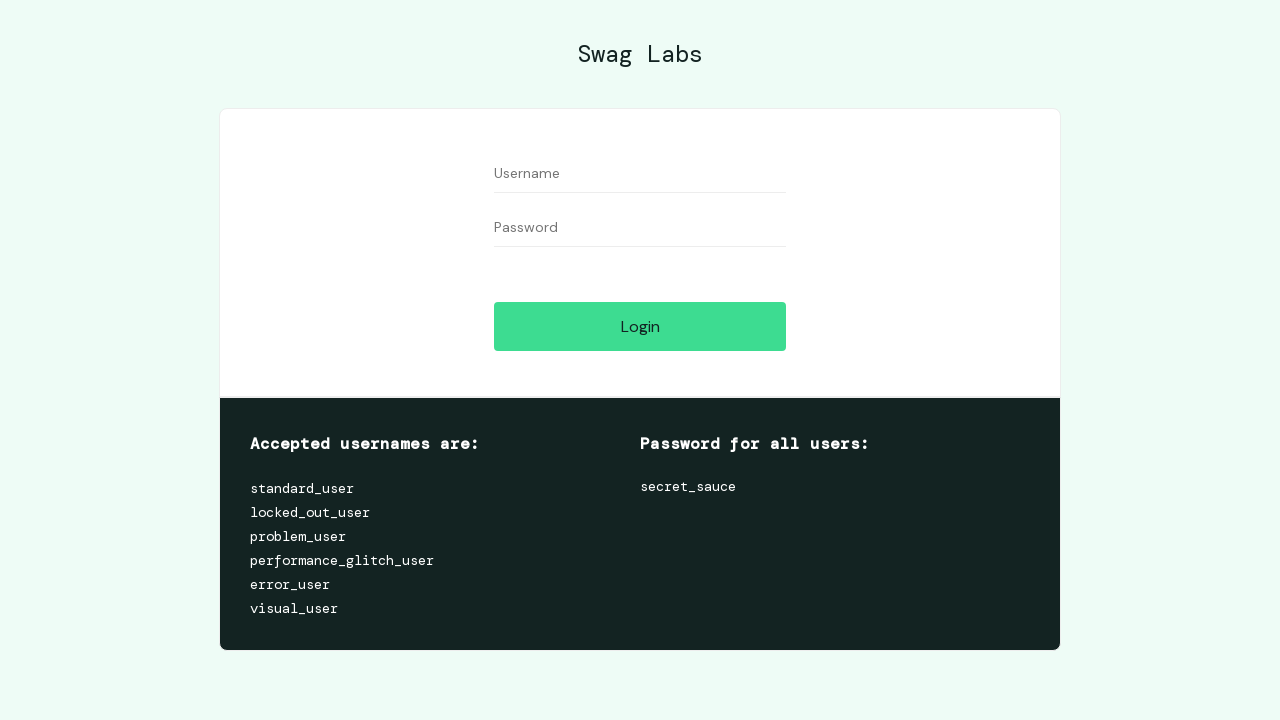

Filled username field with invalid username 'yanlis' on #user-name
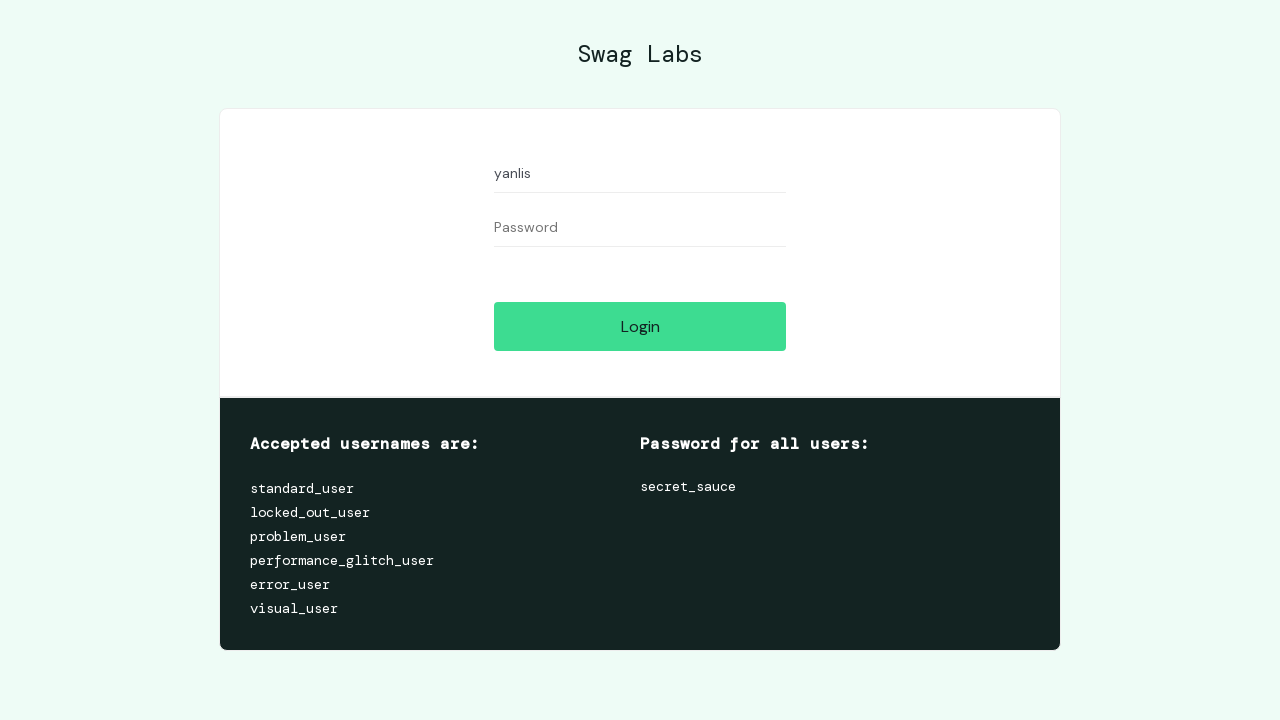

Password field is visible
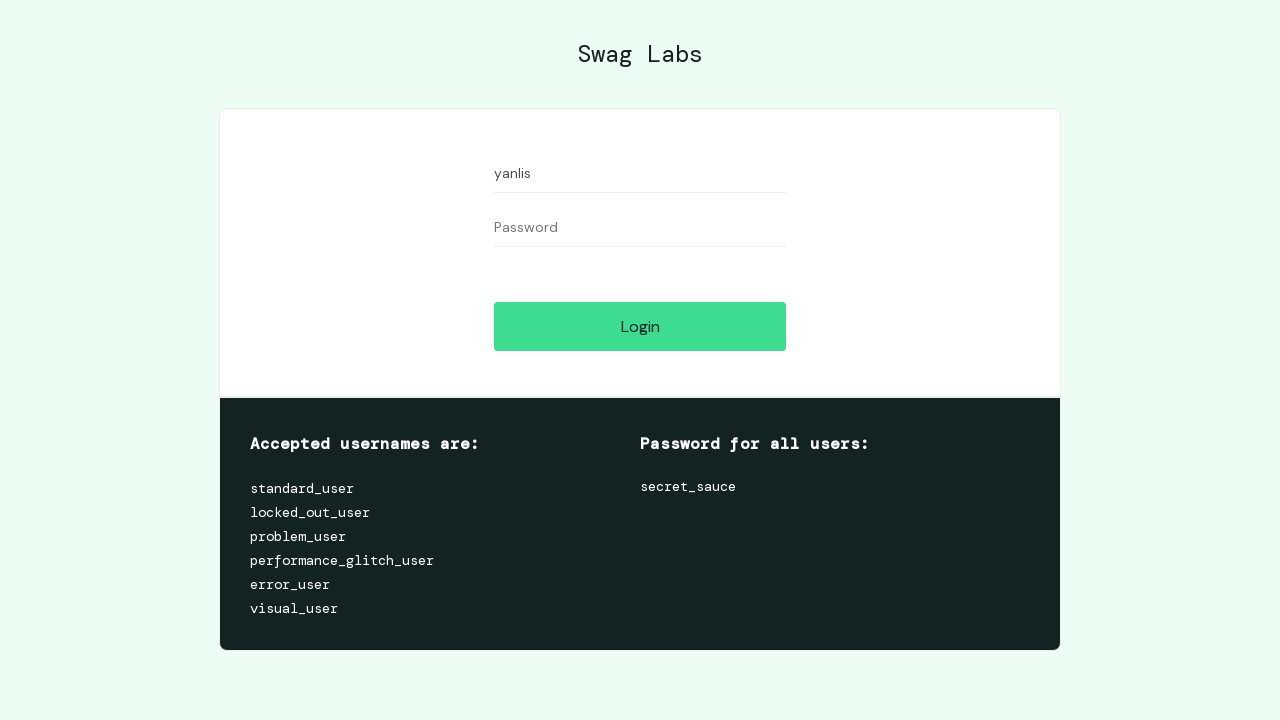

Filled password field with password 'secret_sauc' on input[name='password']
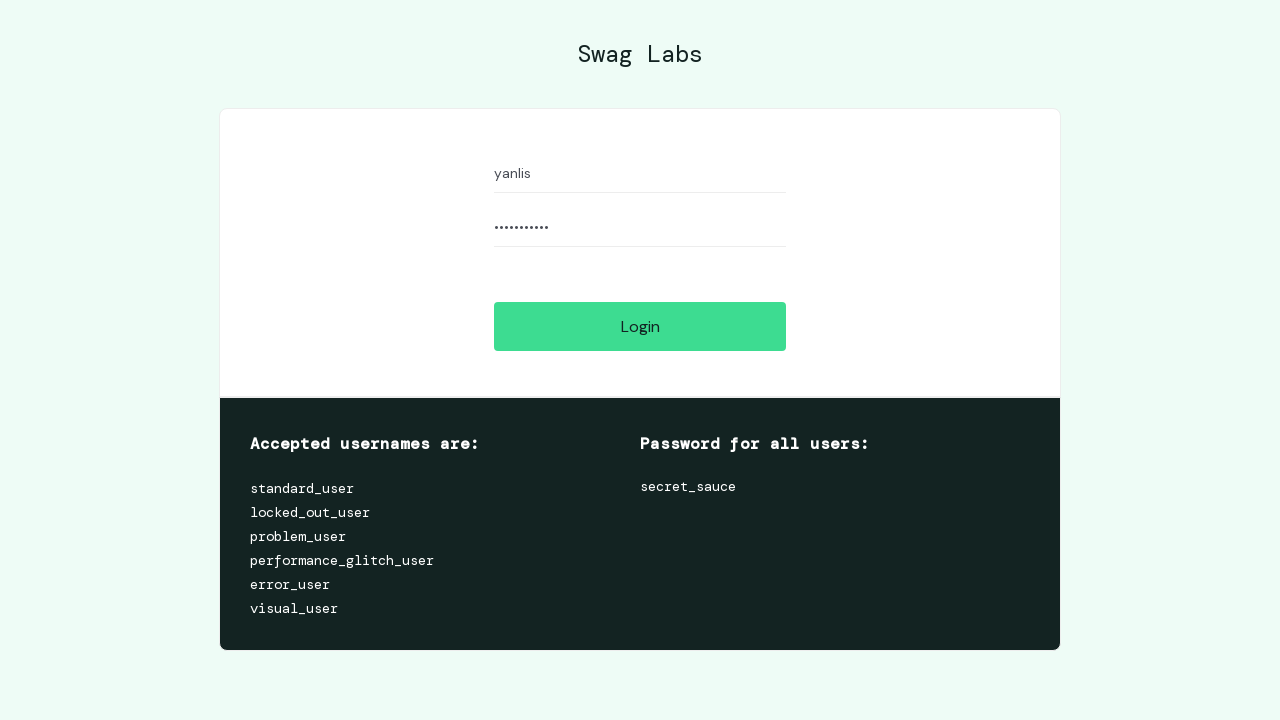

Login button is visible
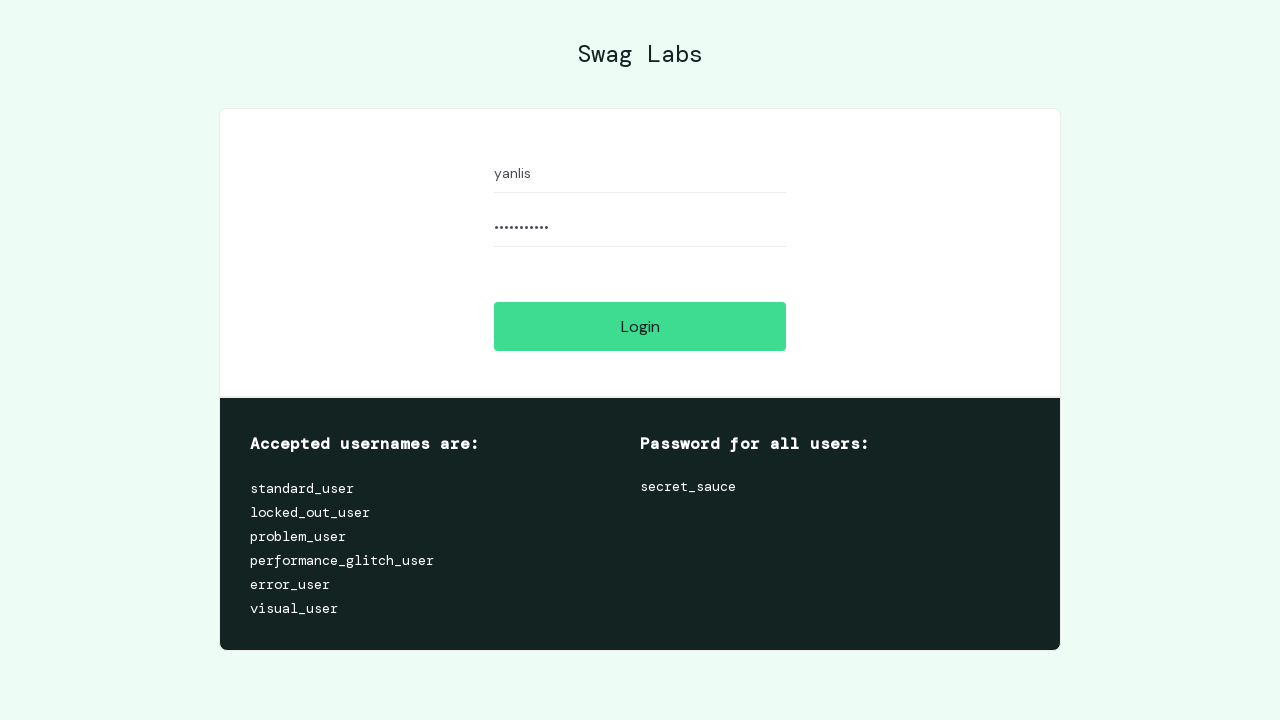

Clicked login button at (640, 326) on #login-button
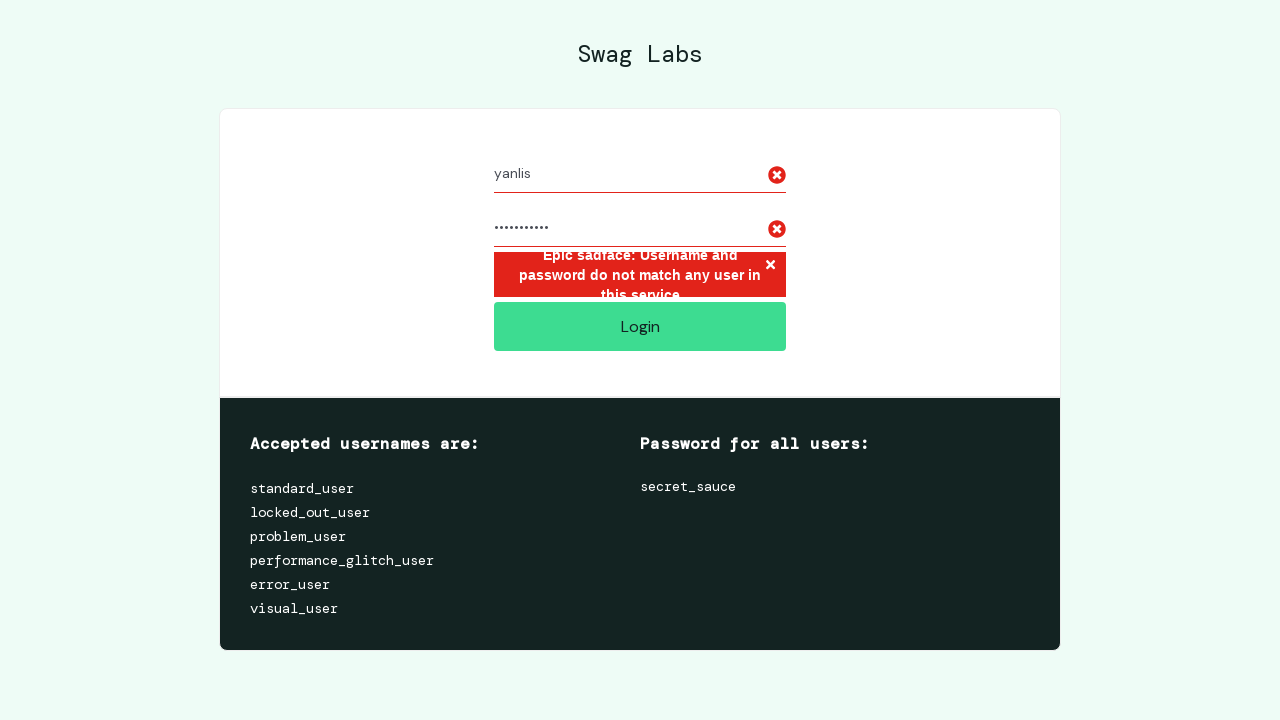

Error message is visible on login form
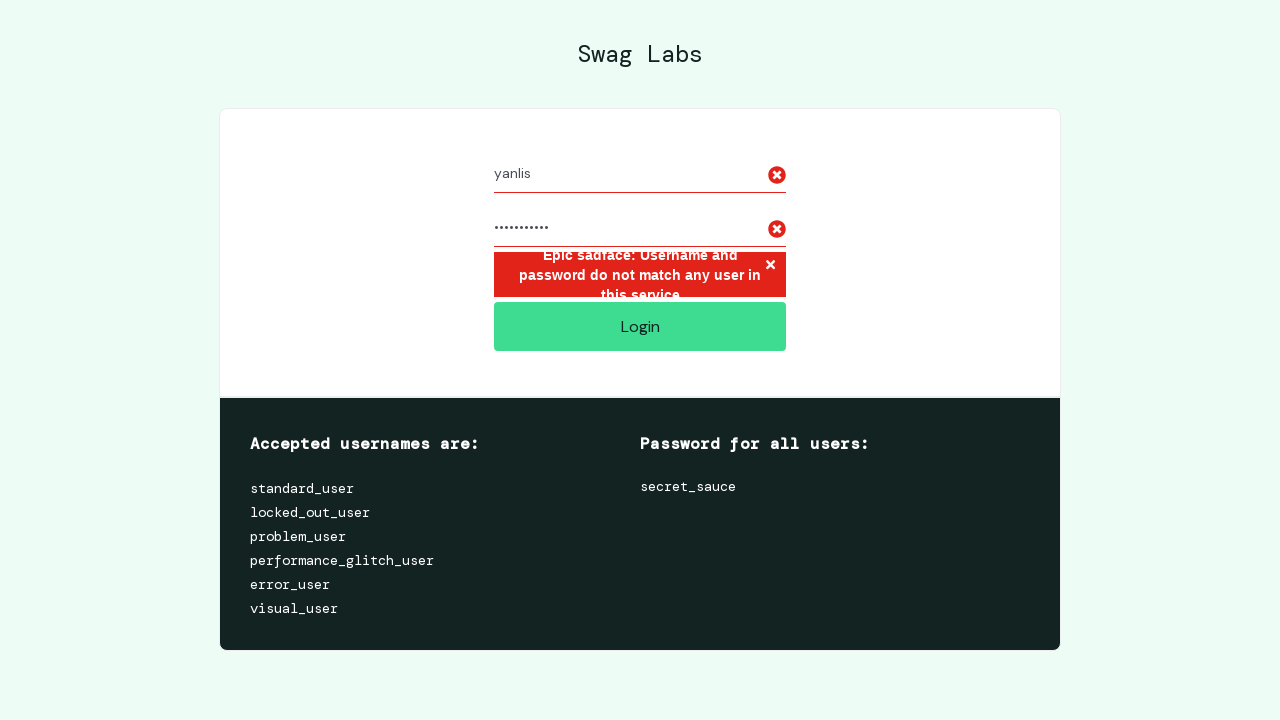

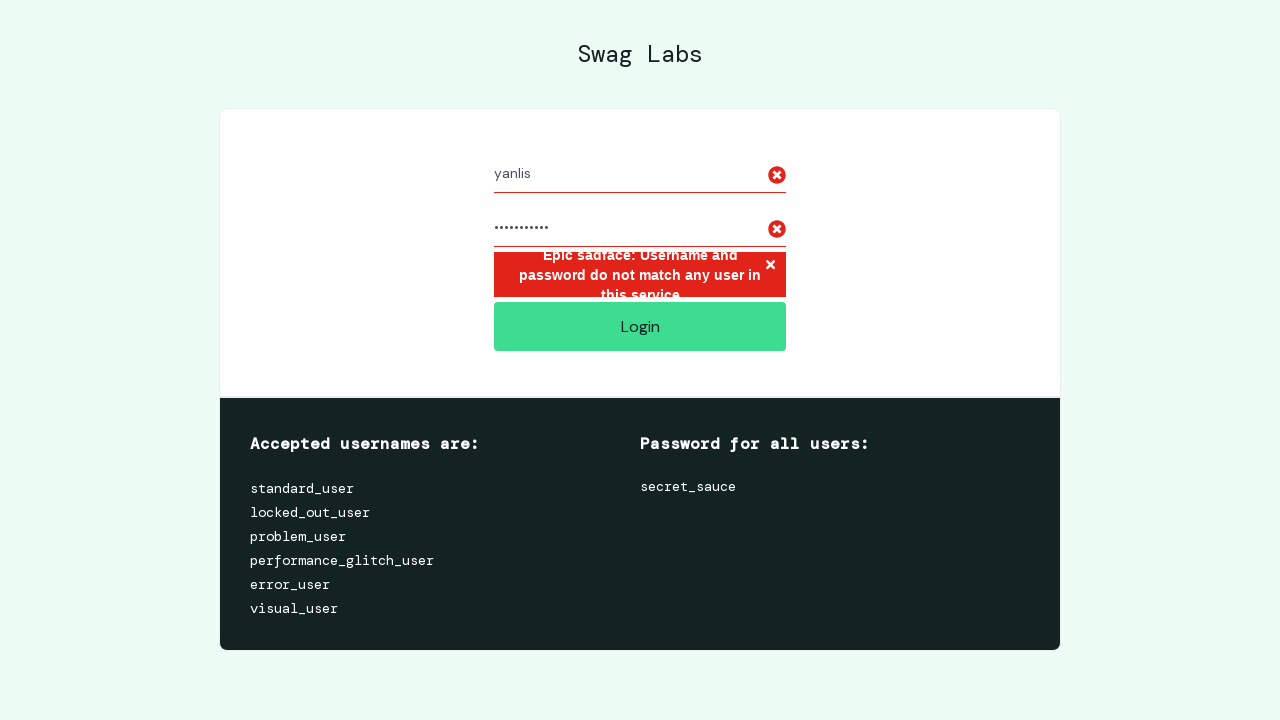